Tests waiting for content to become visible after clicking a button that triggers loading

Starting URL: https://automationfc.github.io/dynamic-loading/

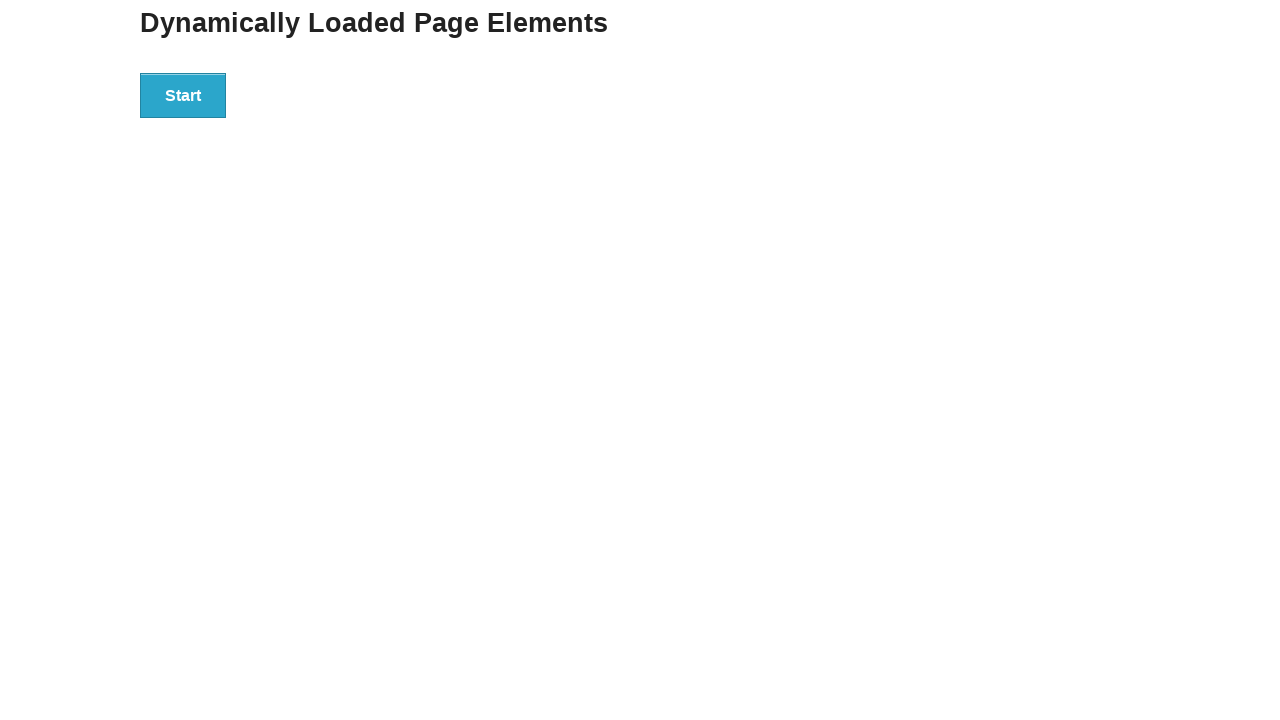

Clicked start button to trigger loading at (183, 95) on div#start>button
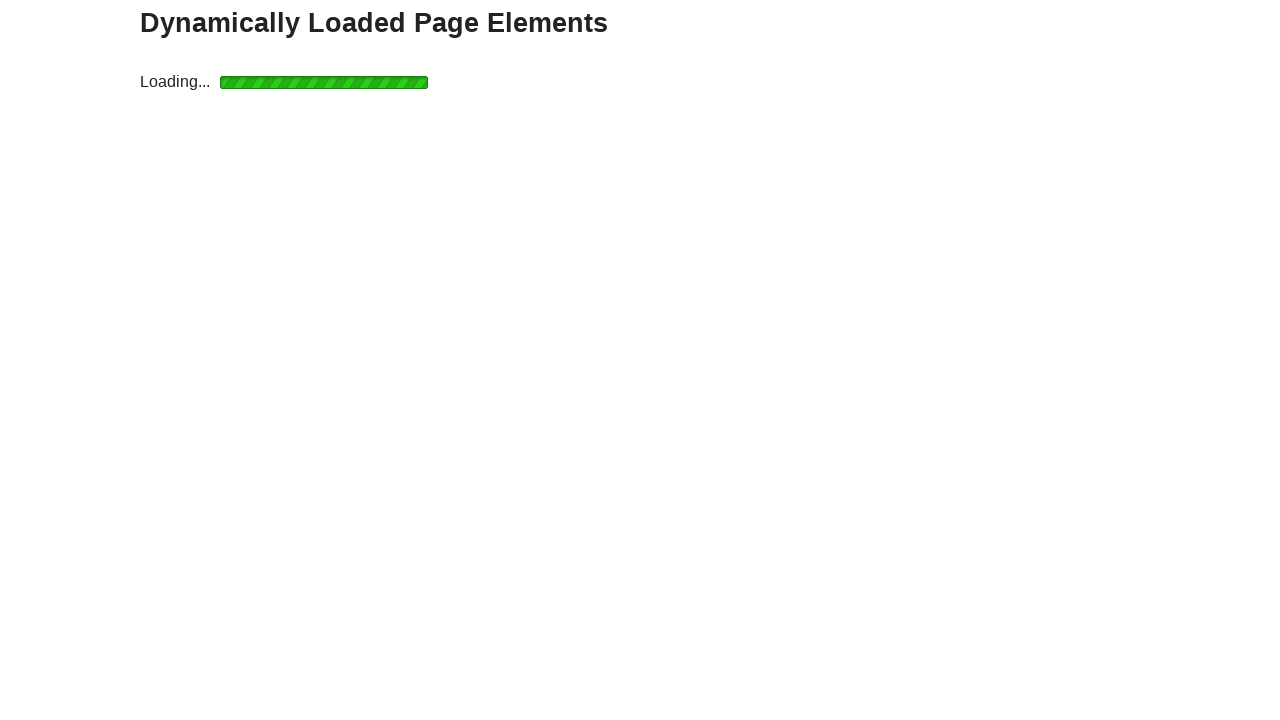

Waited for 'Hello World' text to become visible
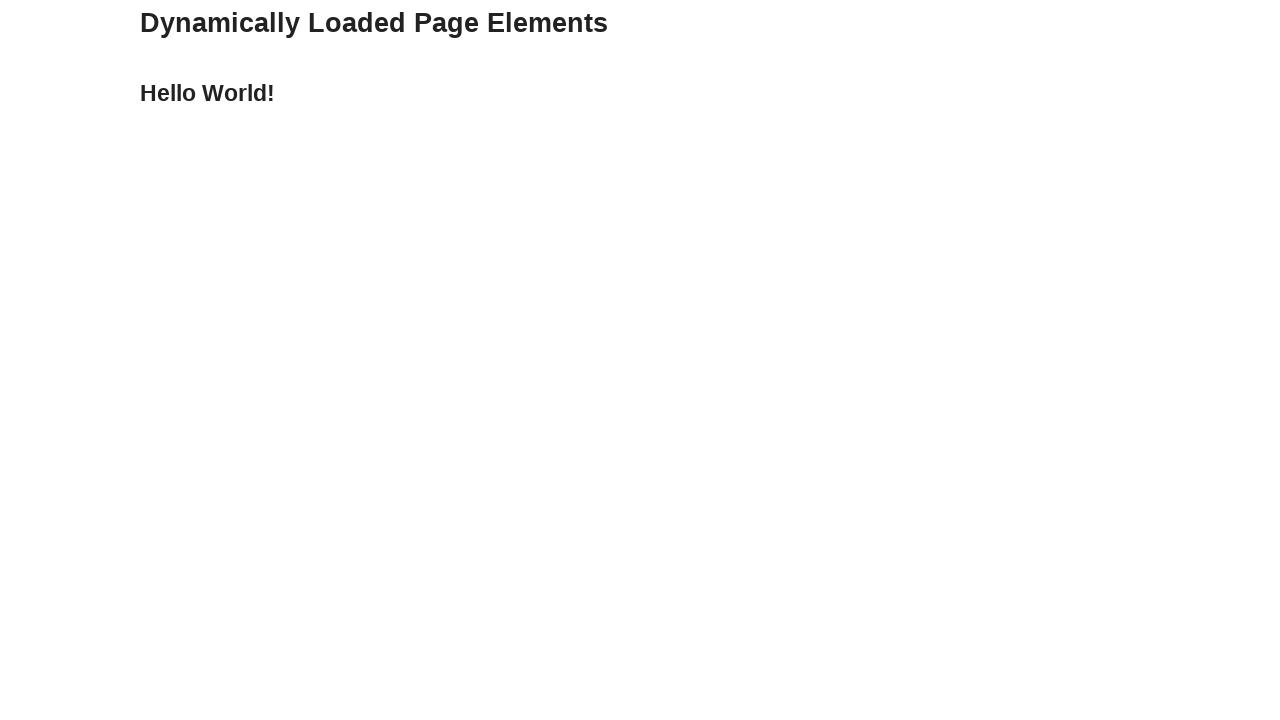

Verified that the 'Hello World' element is visible
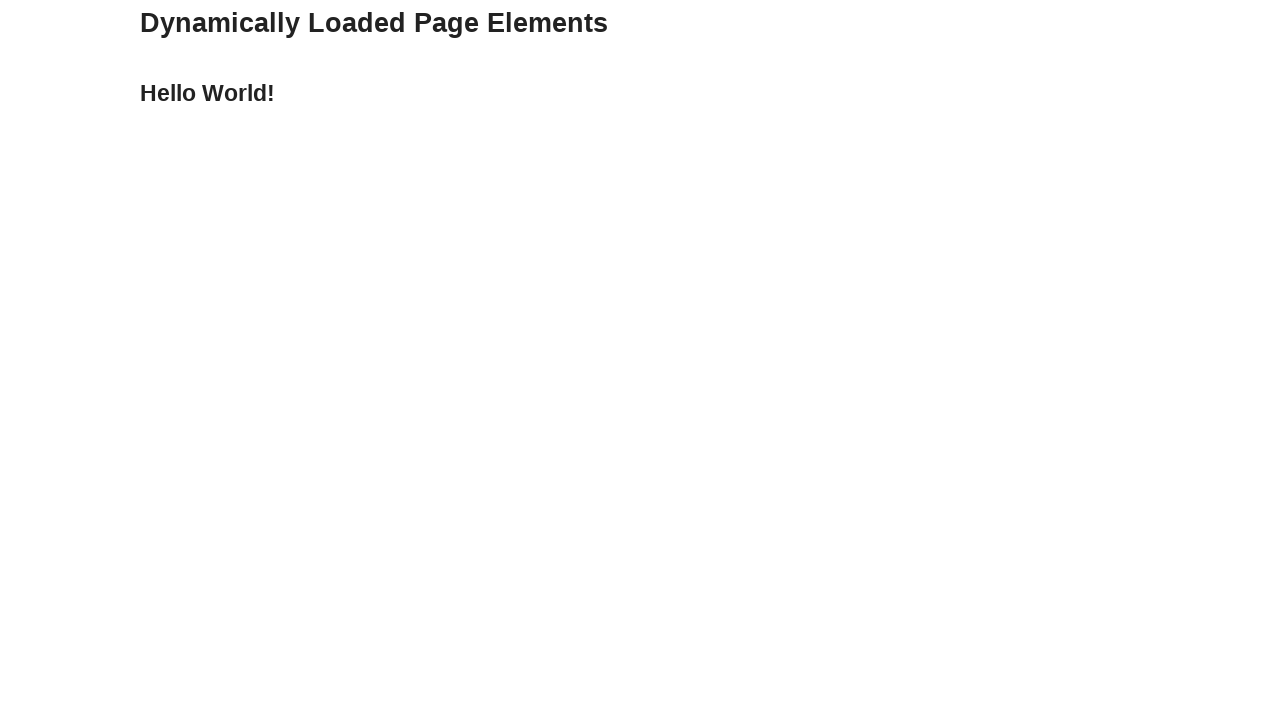

Retrieved text content: 'Hello World!'
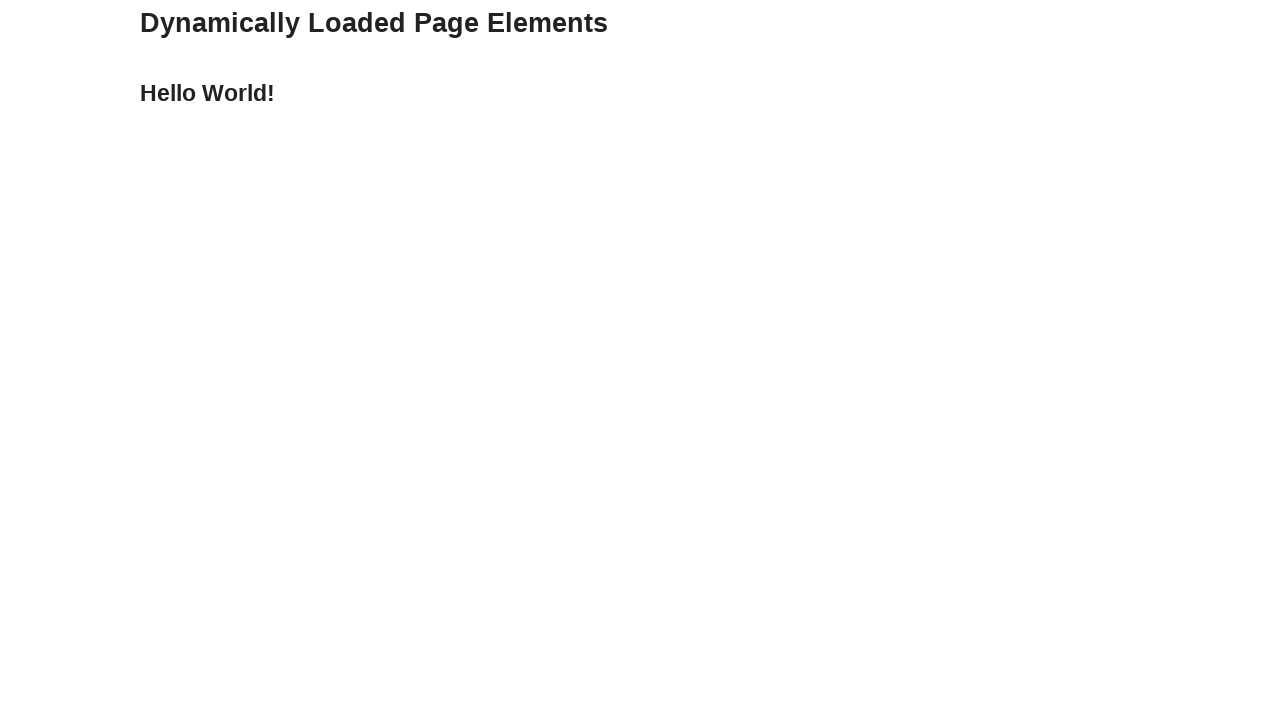

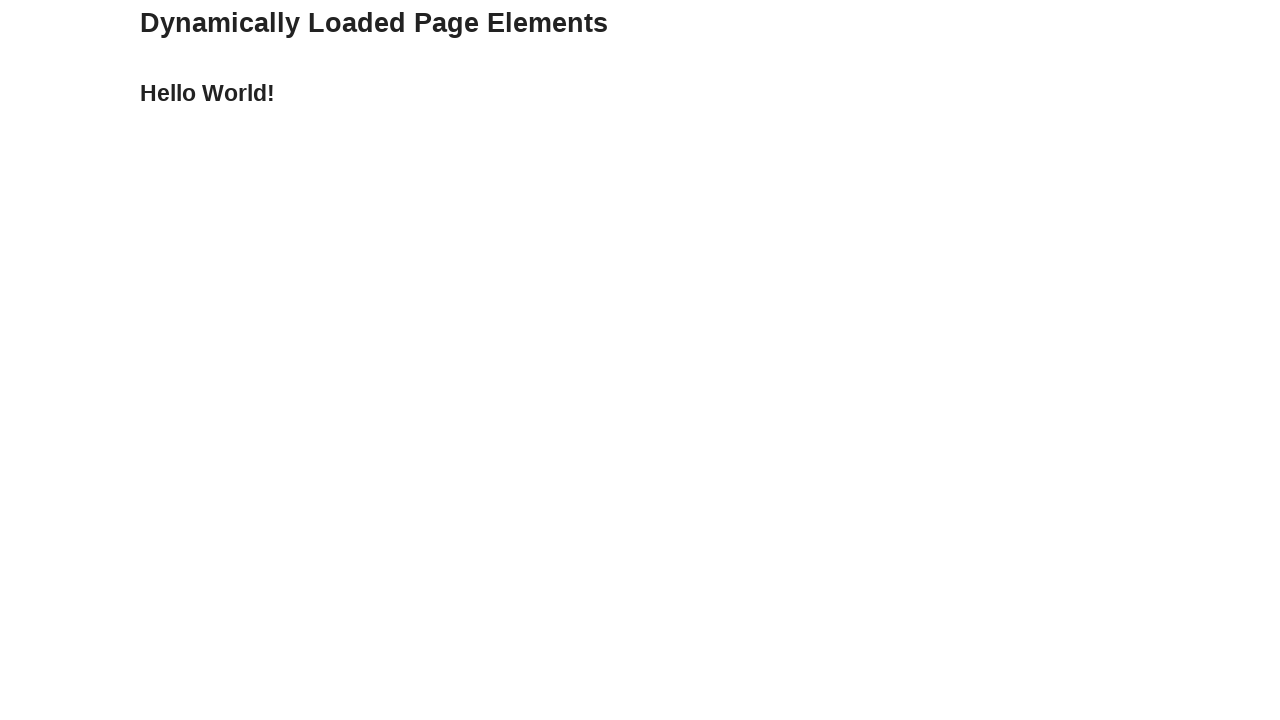